Tests navigation by clicking the "Get started" link and verifying the Installation heading appears

Starting URL: https://playwright.dev/

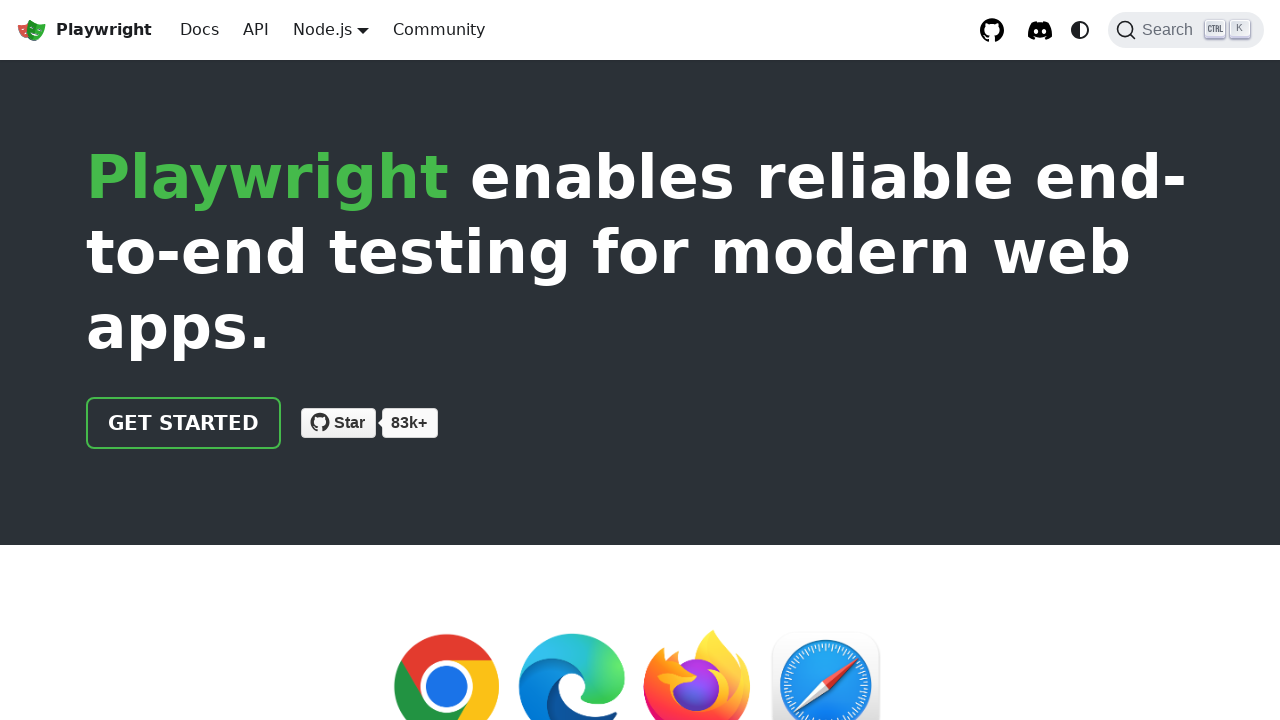

Clicked the 'Get started' link at (184, 423) on internal:role=link[name="Get started"i]
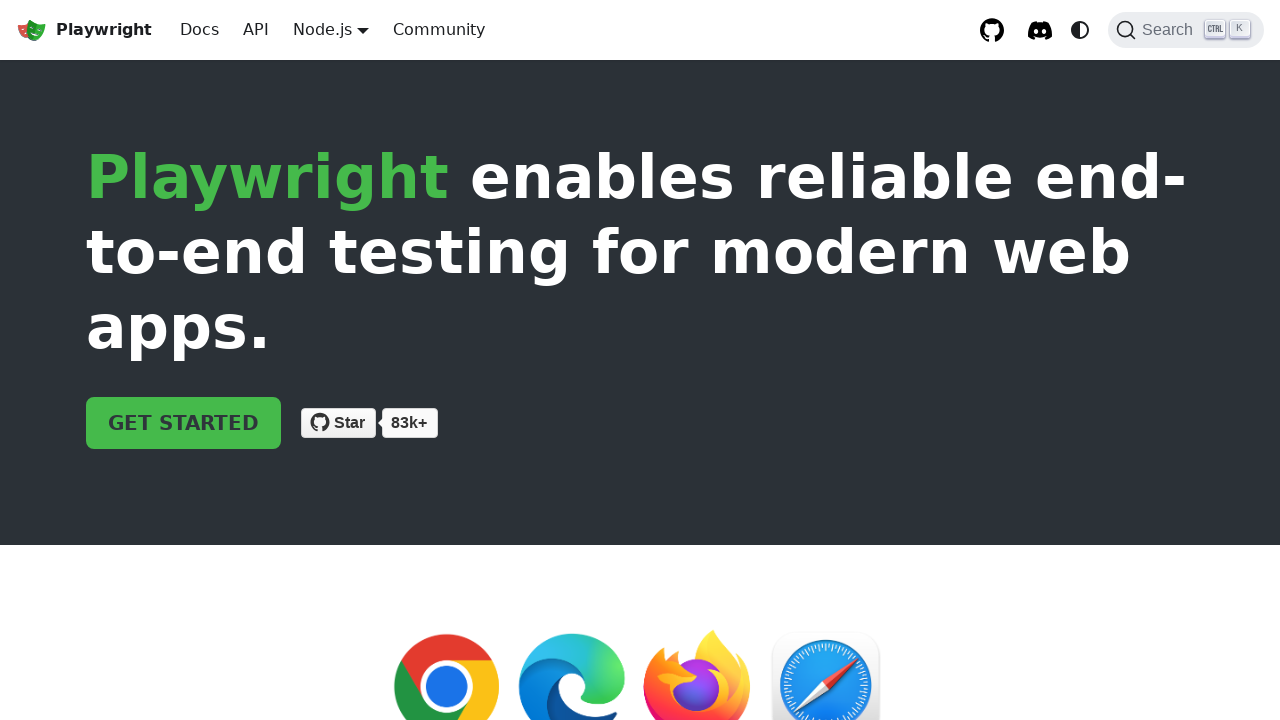

Installation heading is now visible
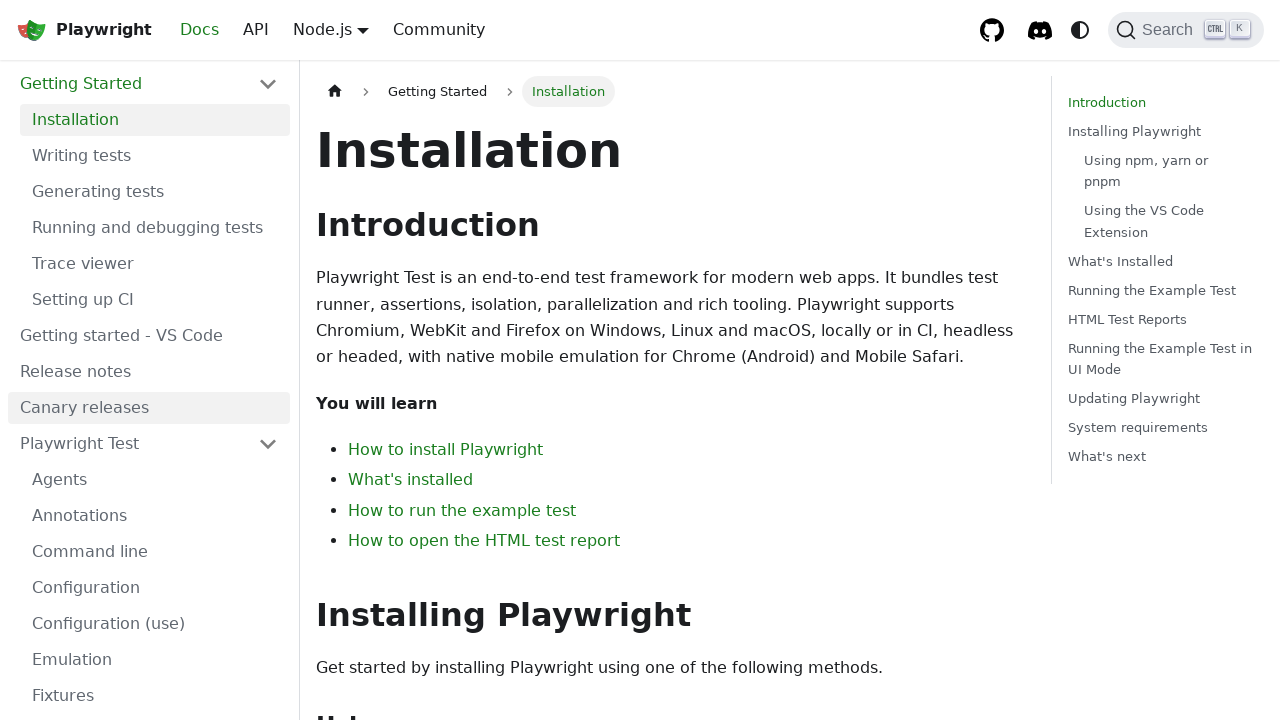

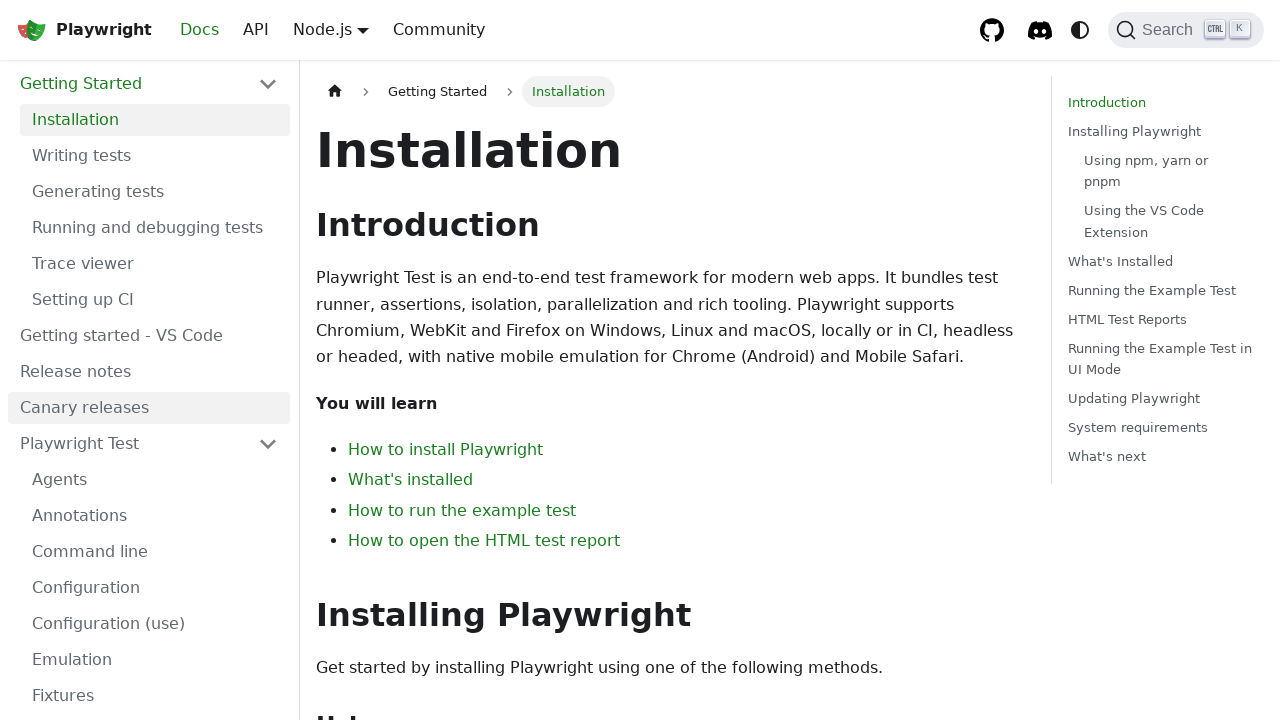